Basic introductory test that navigates to Rahul Shetty Academy website and verifies the page loads by checking the title and URL.

Starting URL: https://rahulshettyacademy.com/

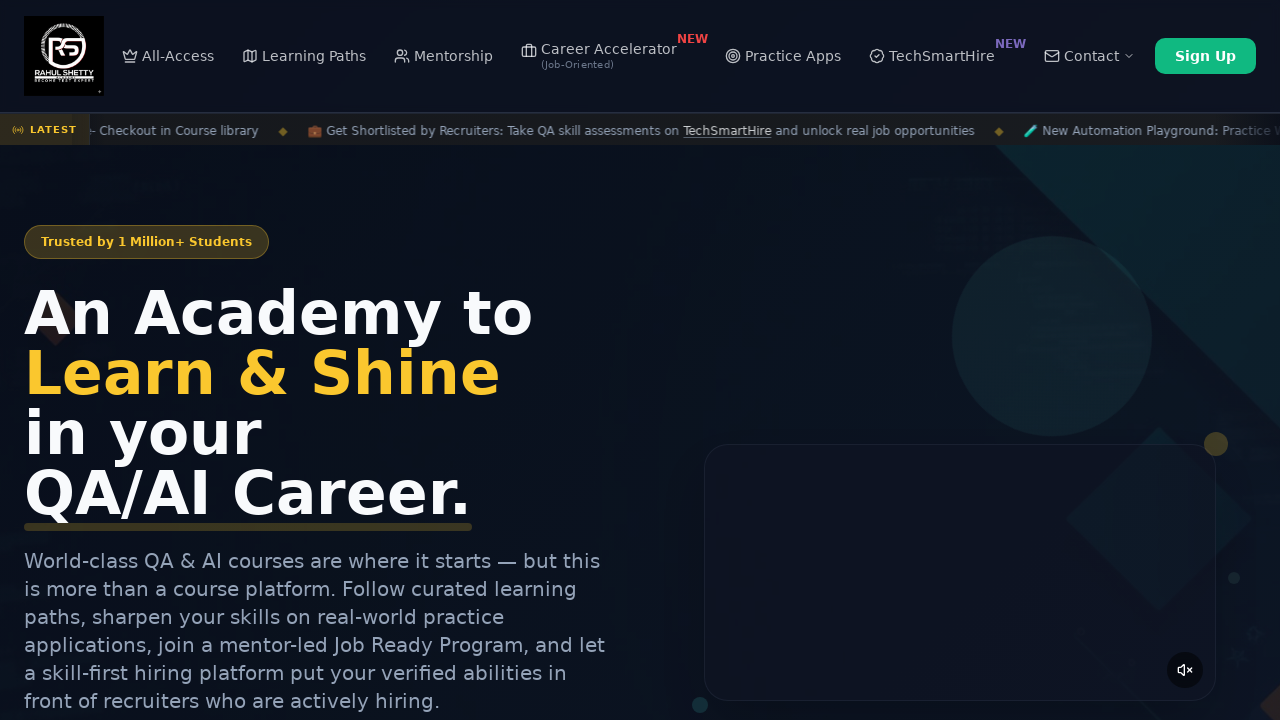

Waited for page to reach domcontentloaded state
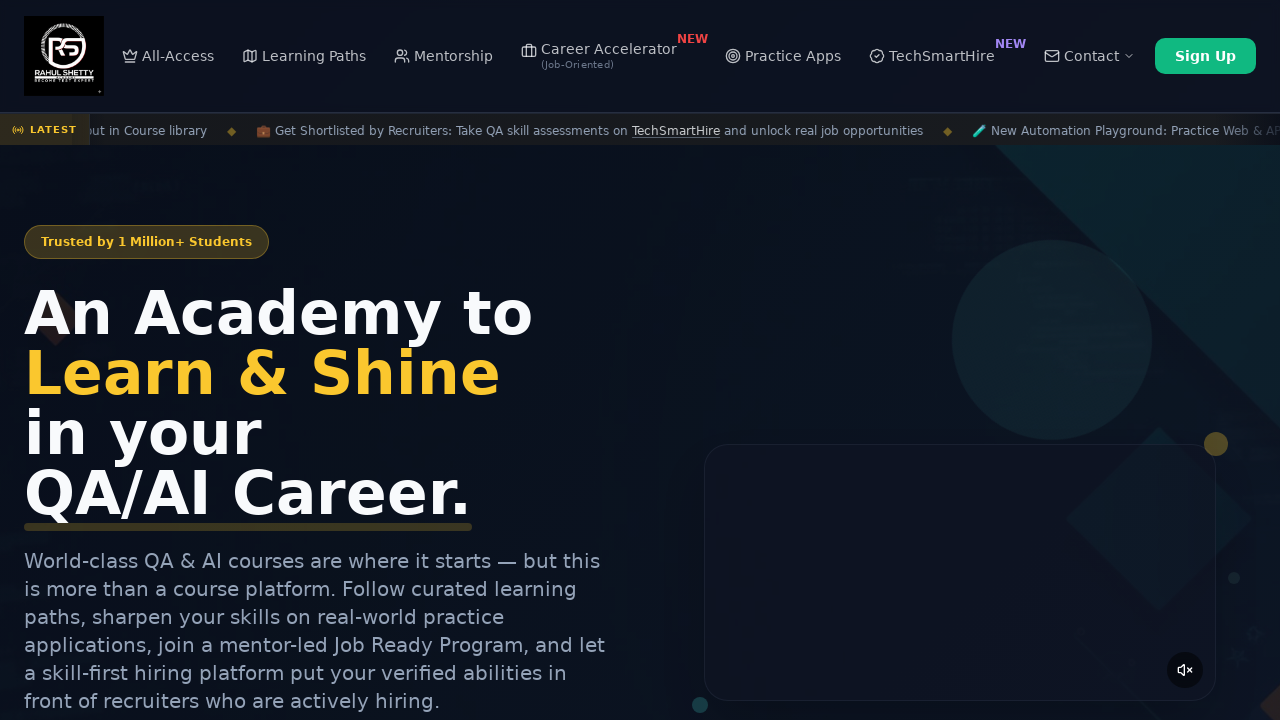

Verified page title exists - page loaded successfully
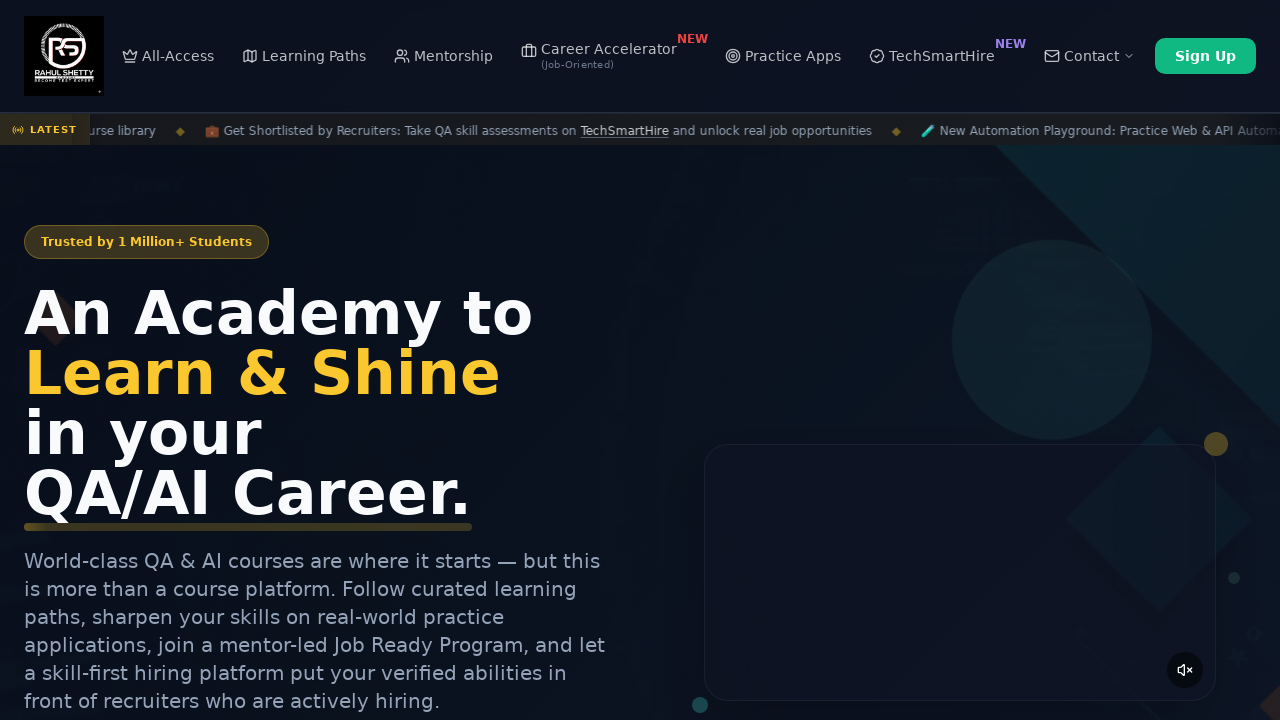

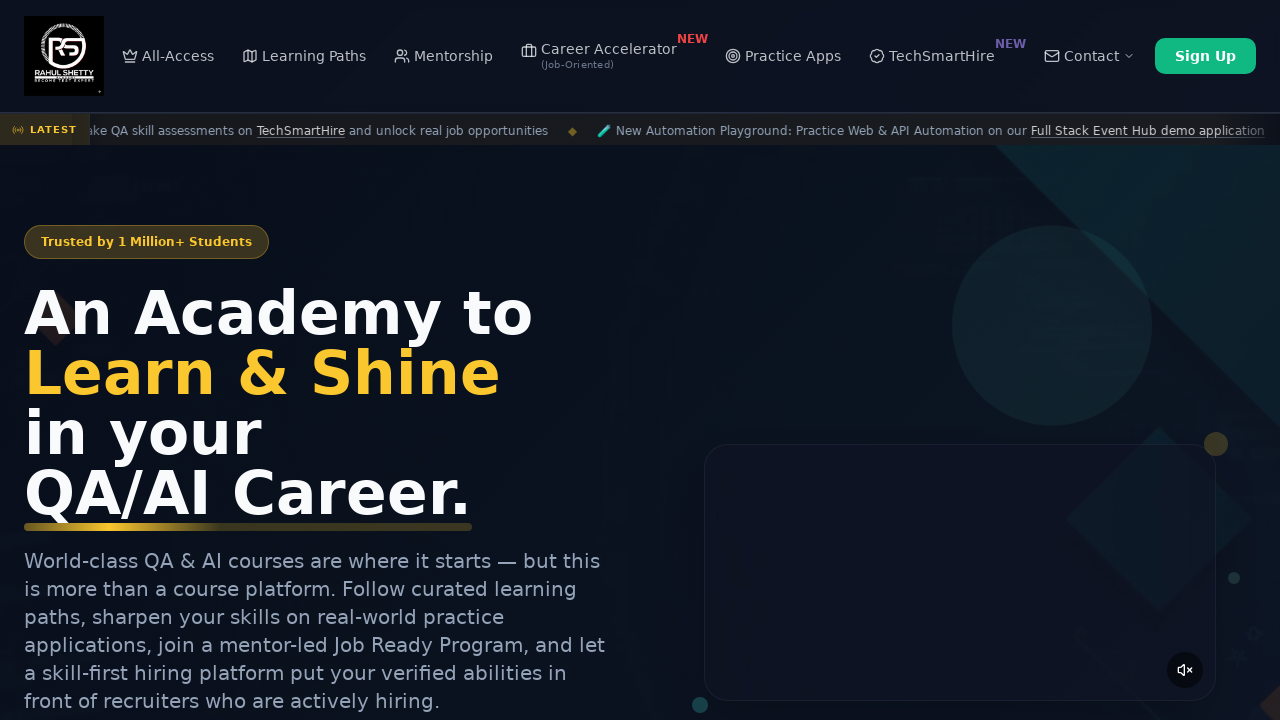